Tests accepting a JavaScript alert by clicking the alert button and accepting the dialog

Starting URL: https://the-internet.herokuapp.com/javascript_alerts

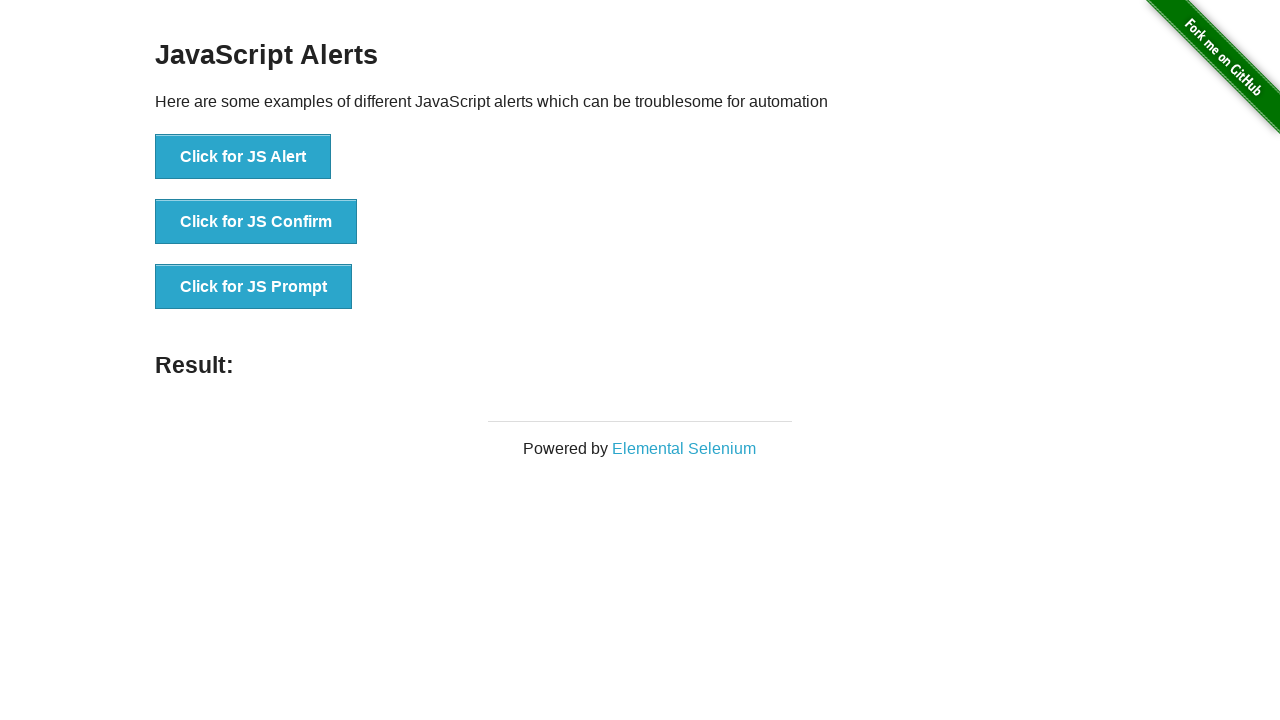

Clicked the 'Click for JS Alert' button at (243, 157) on xpath=//*[text()="Click for JS Alert"]
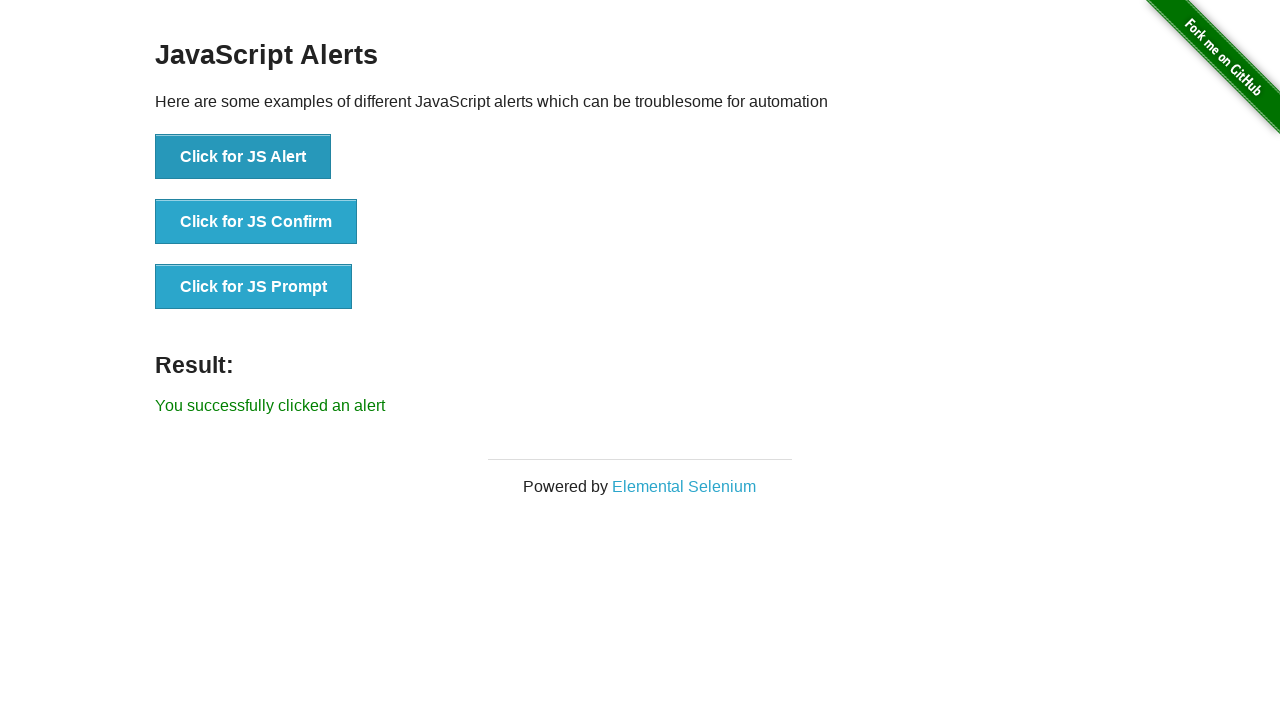

Set up dialog handler to accept alerts
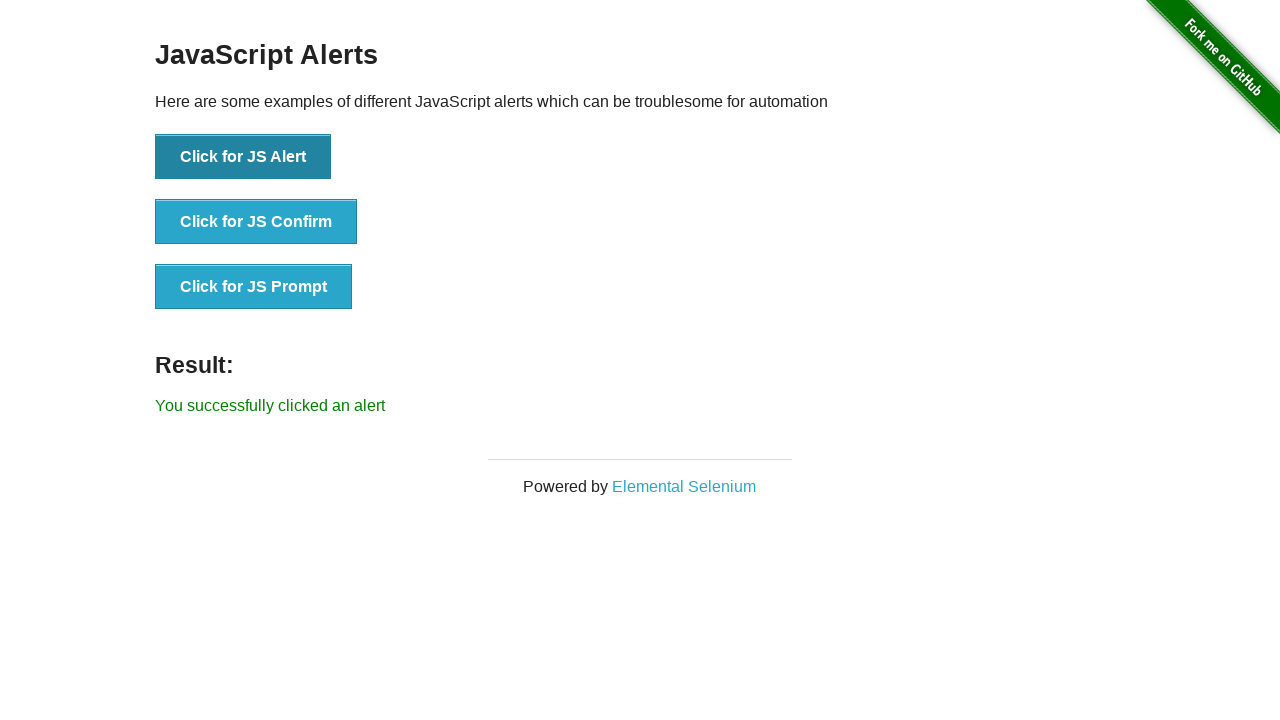

Result message appeared after accepting alert
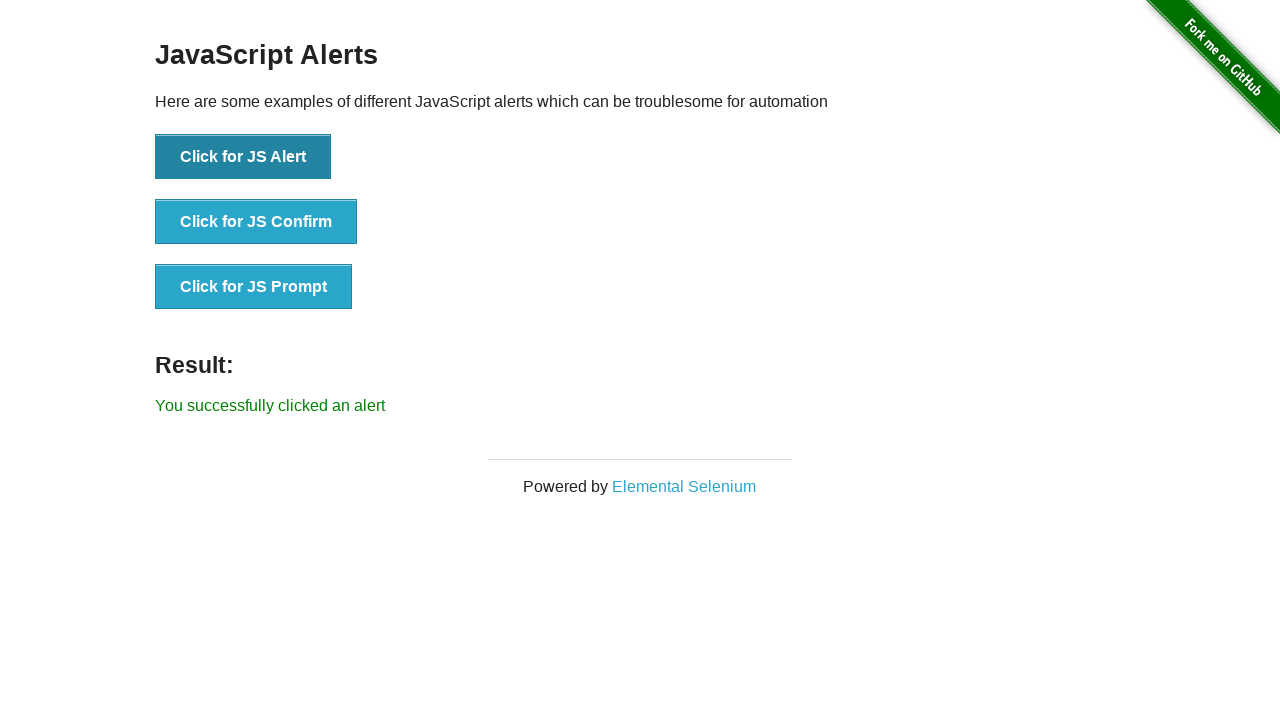

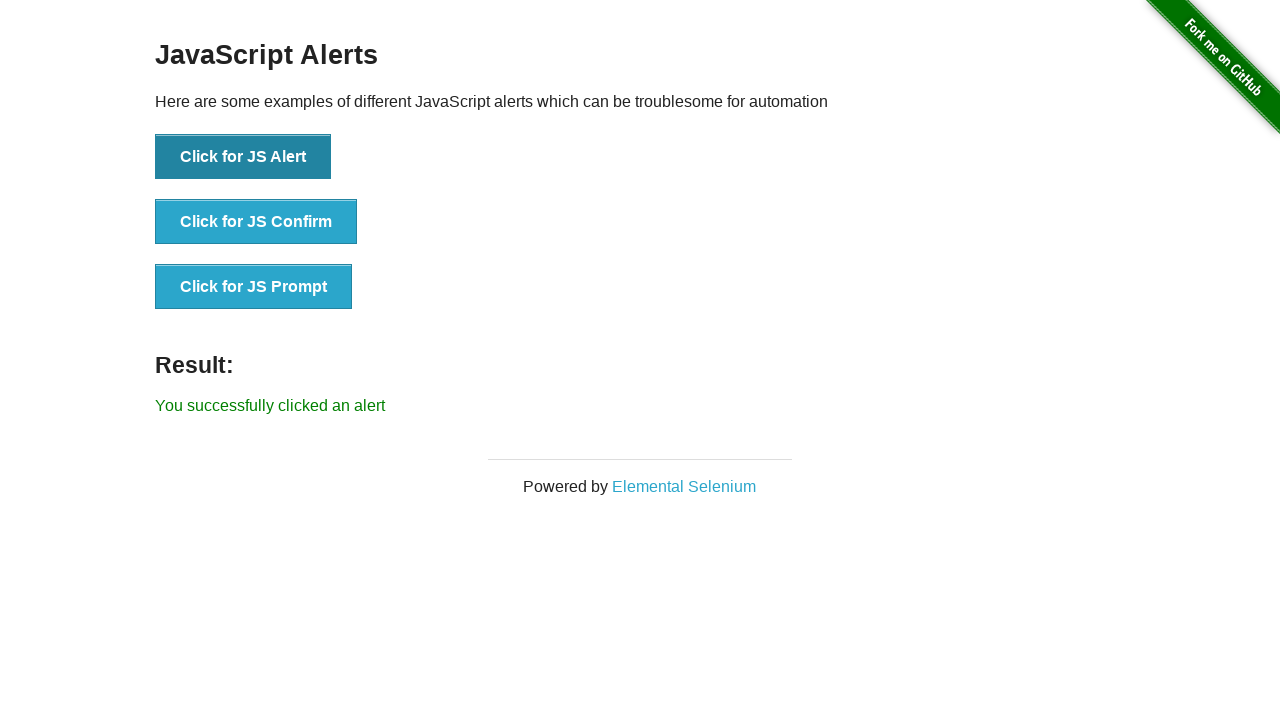